Tests injecting jQuery and jQuery Growl library into a page via JavaScript execution, then displays a notification message using the Growl plugin.

Starting URL: http://the-internet.herokuapp.com

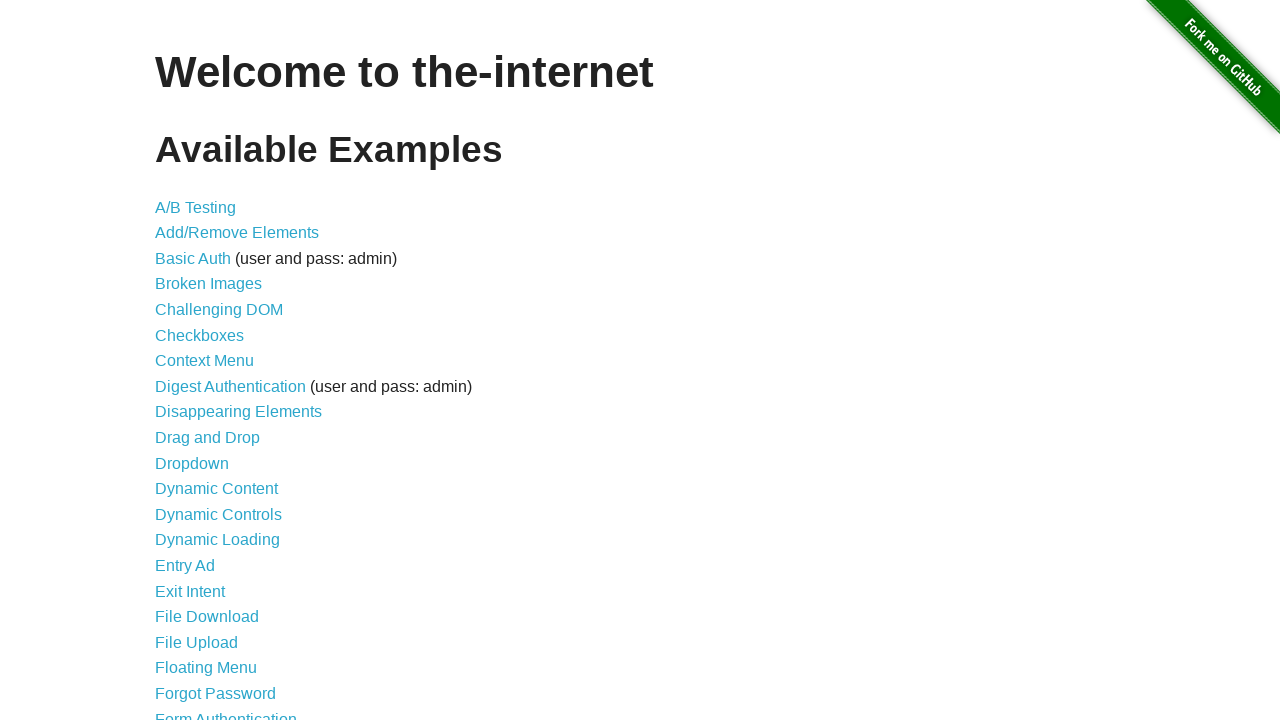

Injected jQuery library into page via script injection
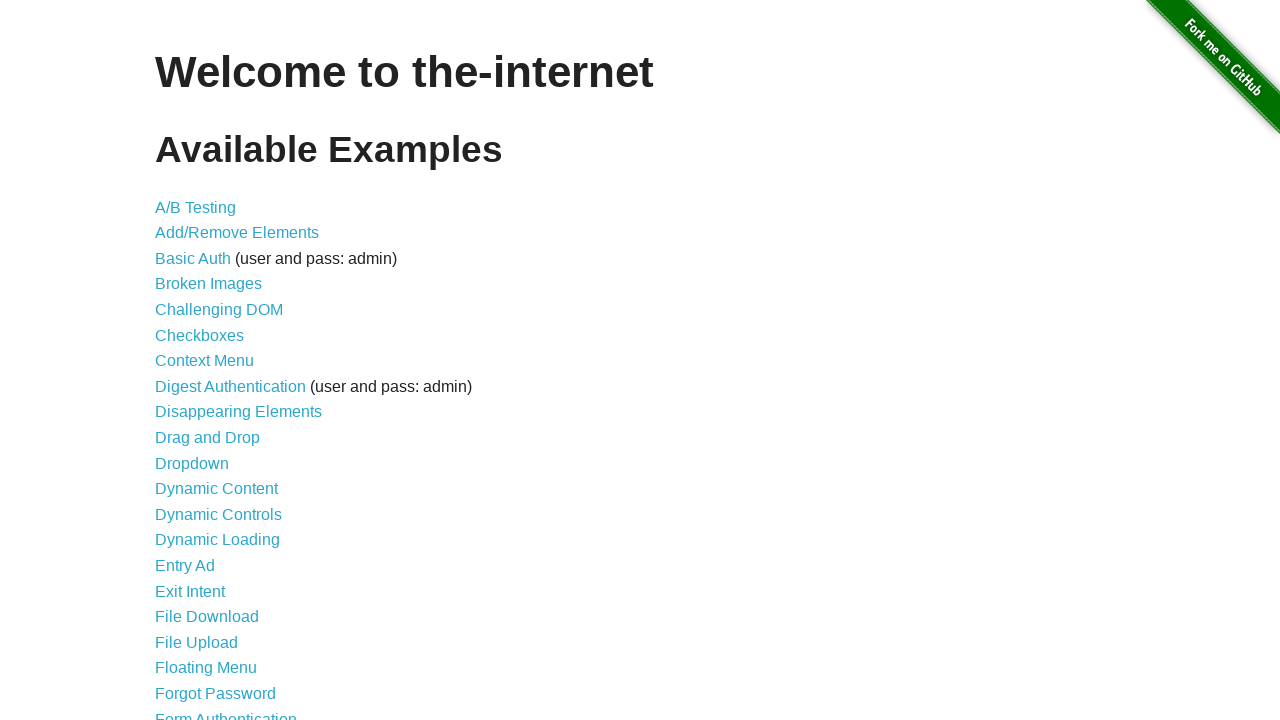

Waited for jQuery to load and become available
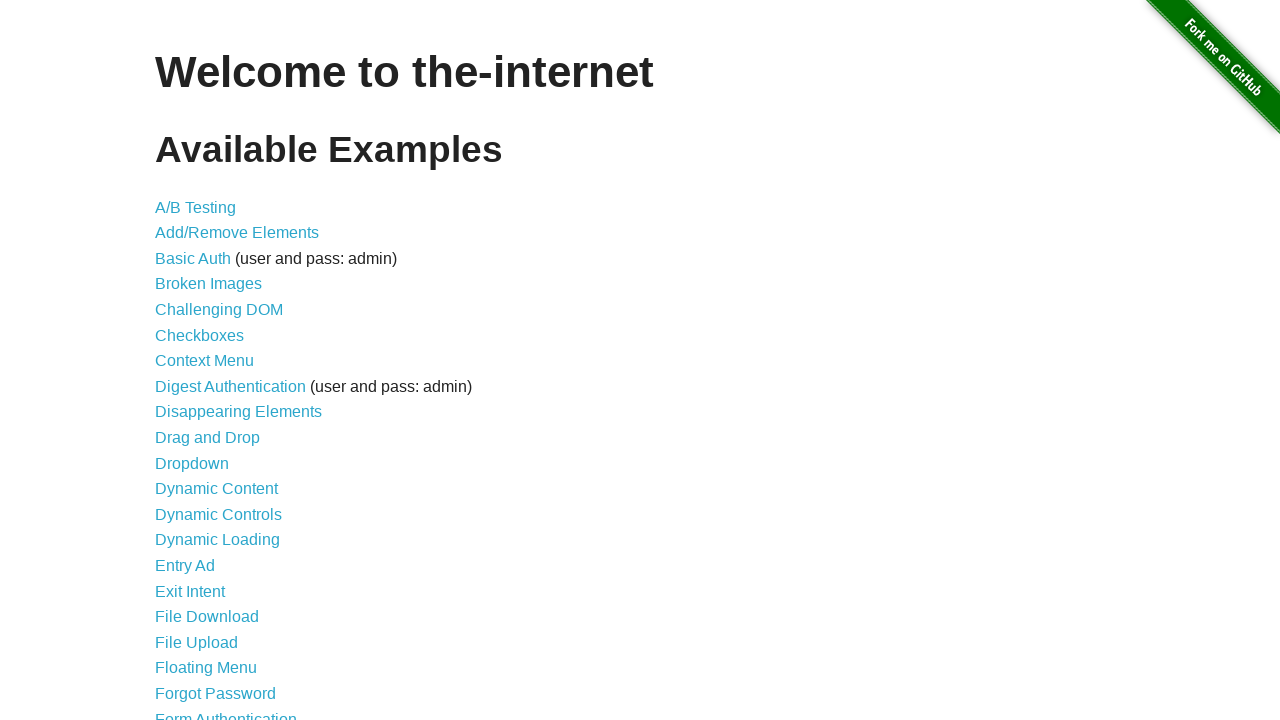

Loaded jQuery Growl plugin via $.getScript()
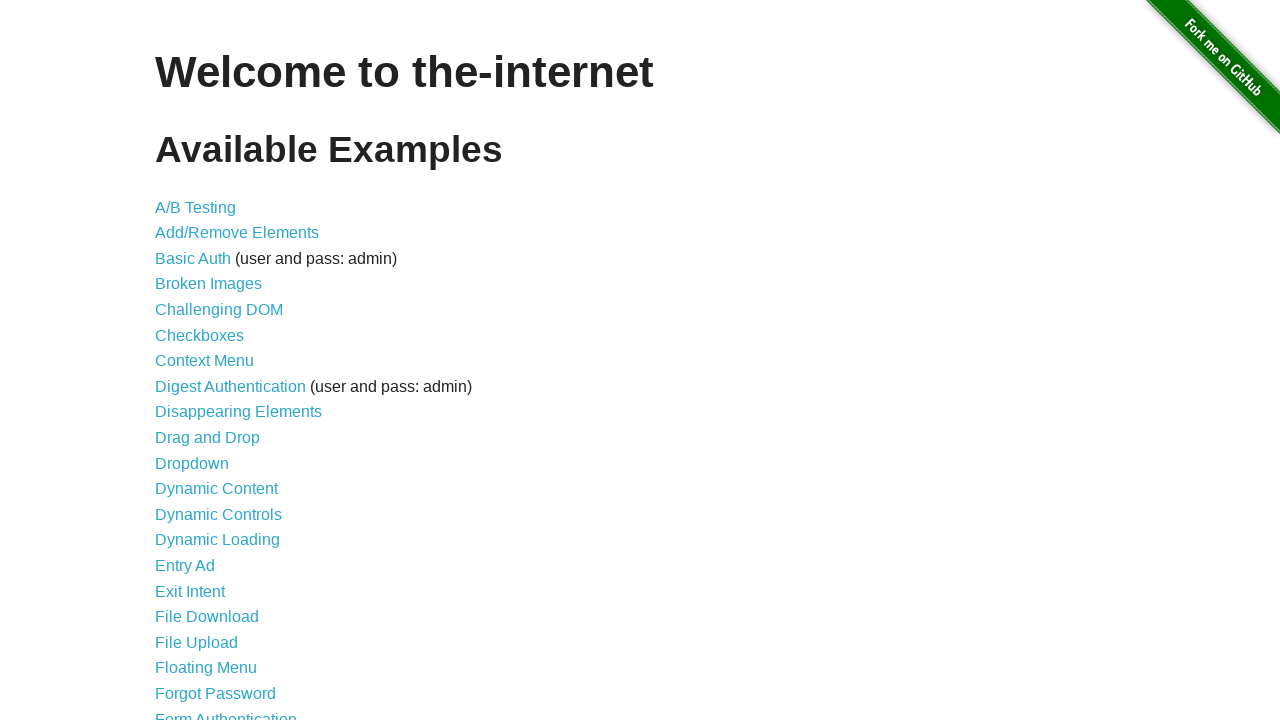

Waited for jQuery Growl plugin to load and become available
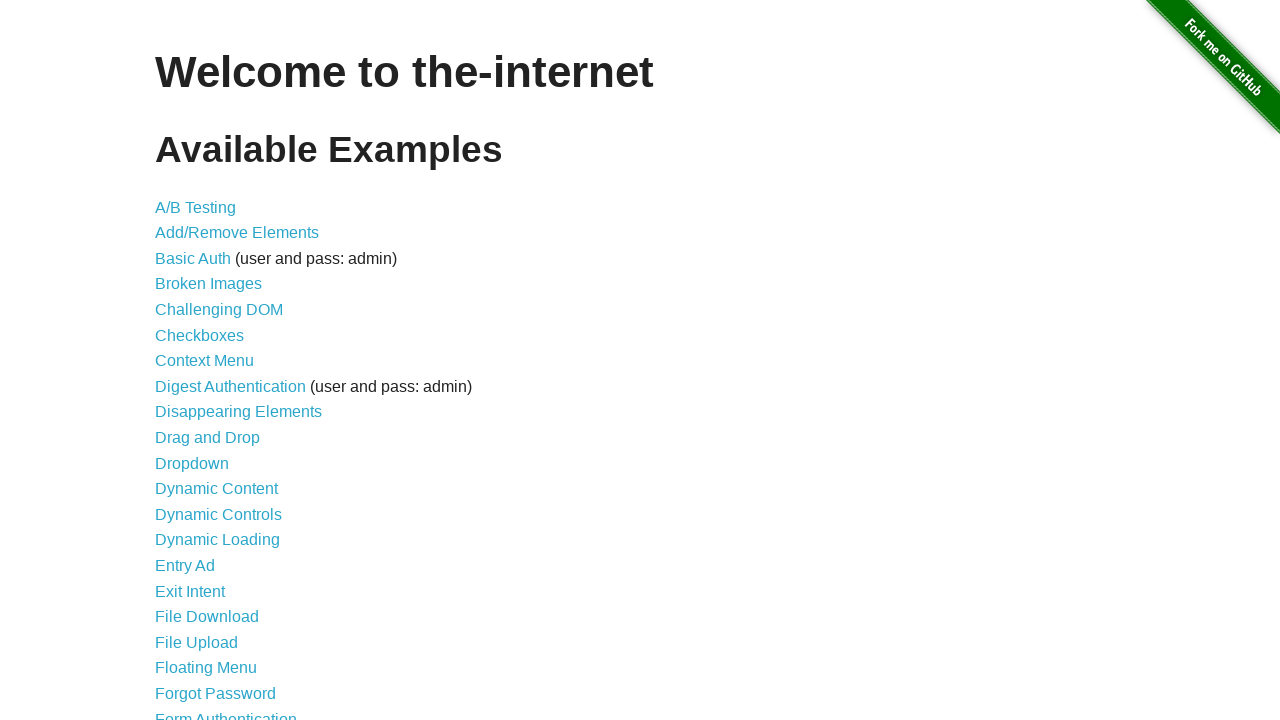

Injected jQuery Growl CSS stylesheet into page head
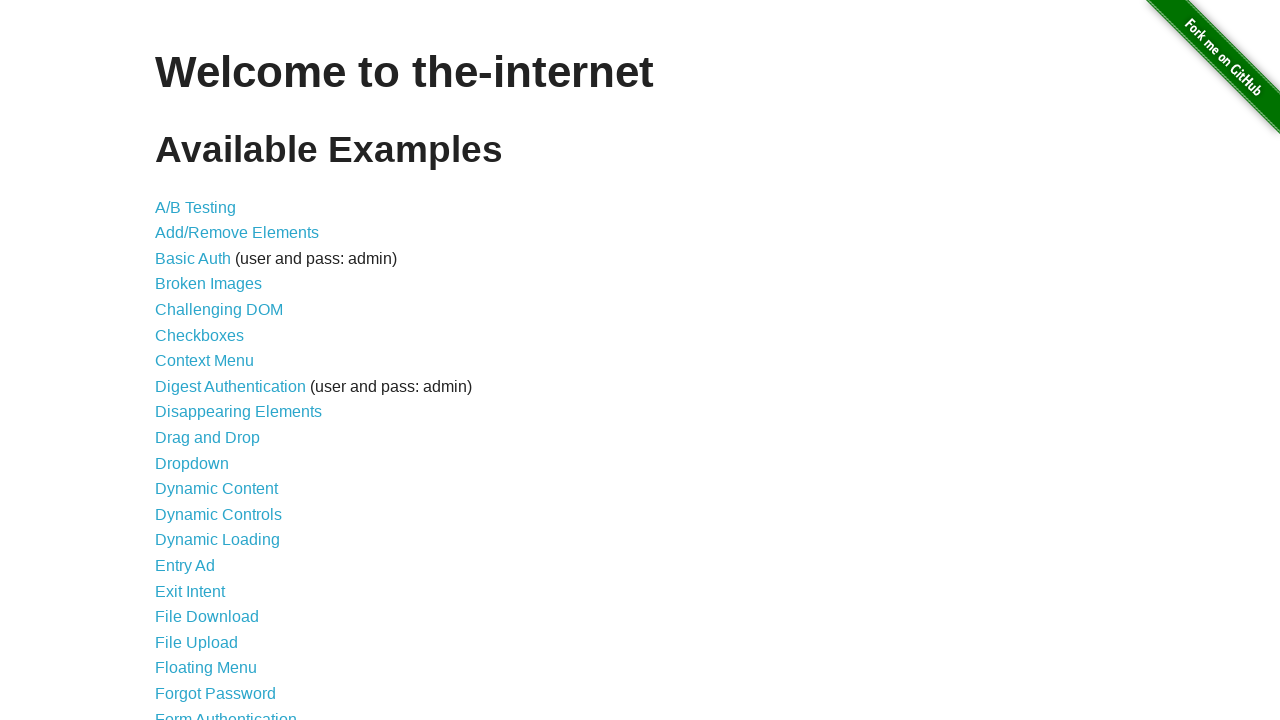

Displayed Growl notification with title 'GET' and message '/'
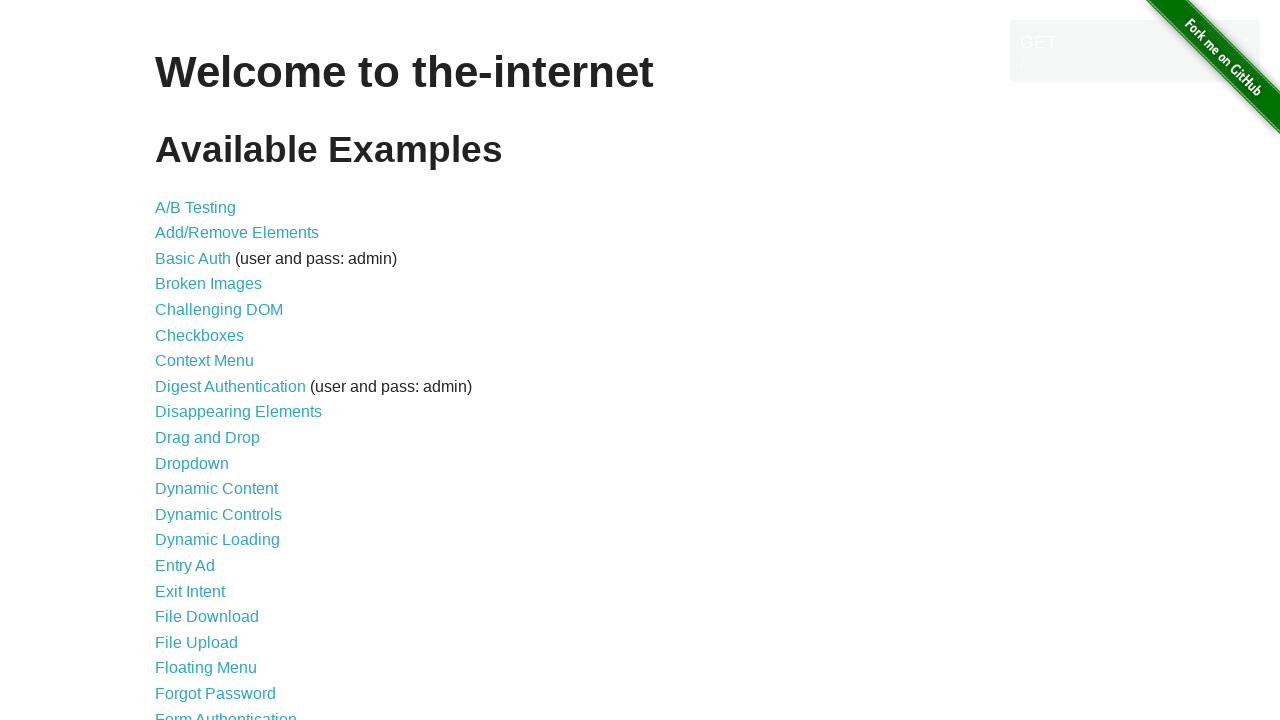

Waited 2 seconds to view the notification
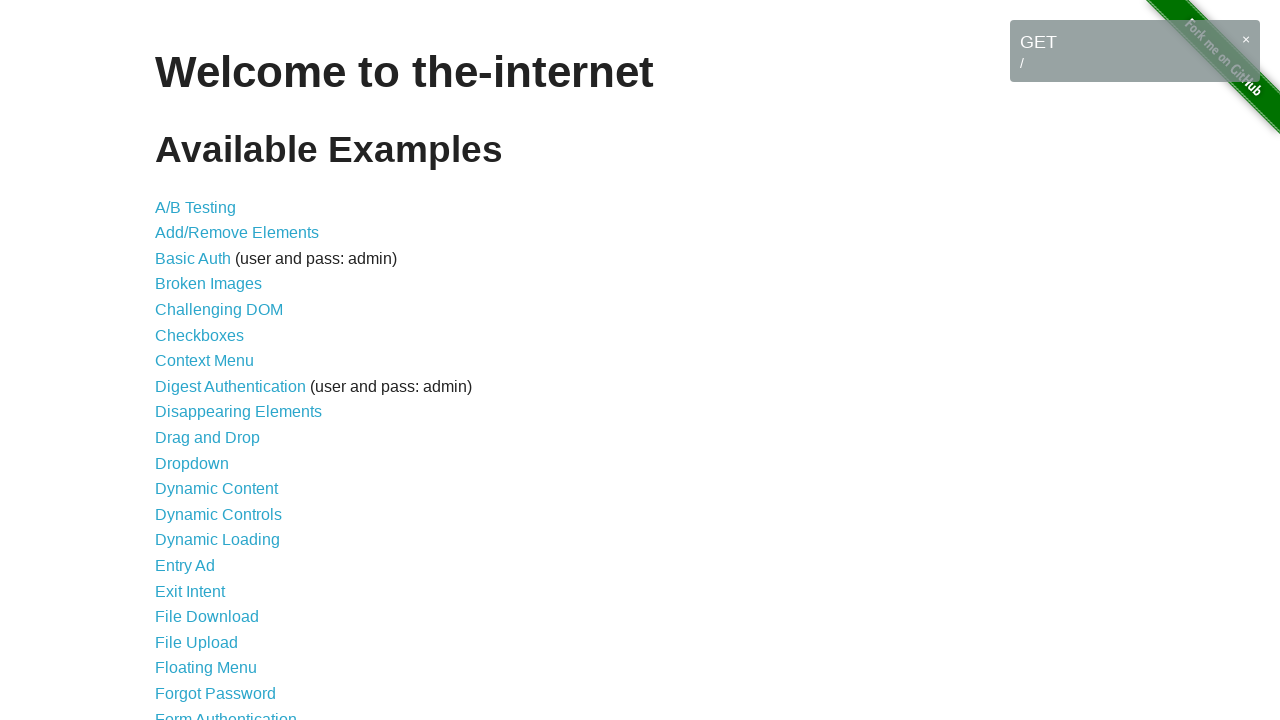

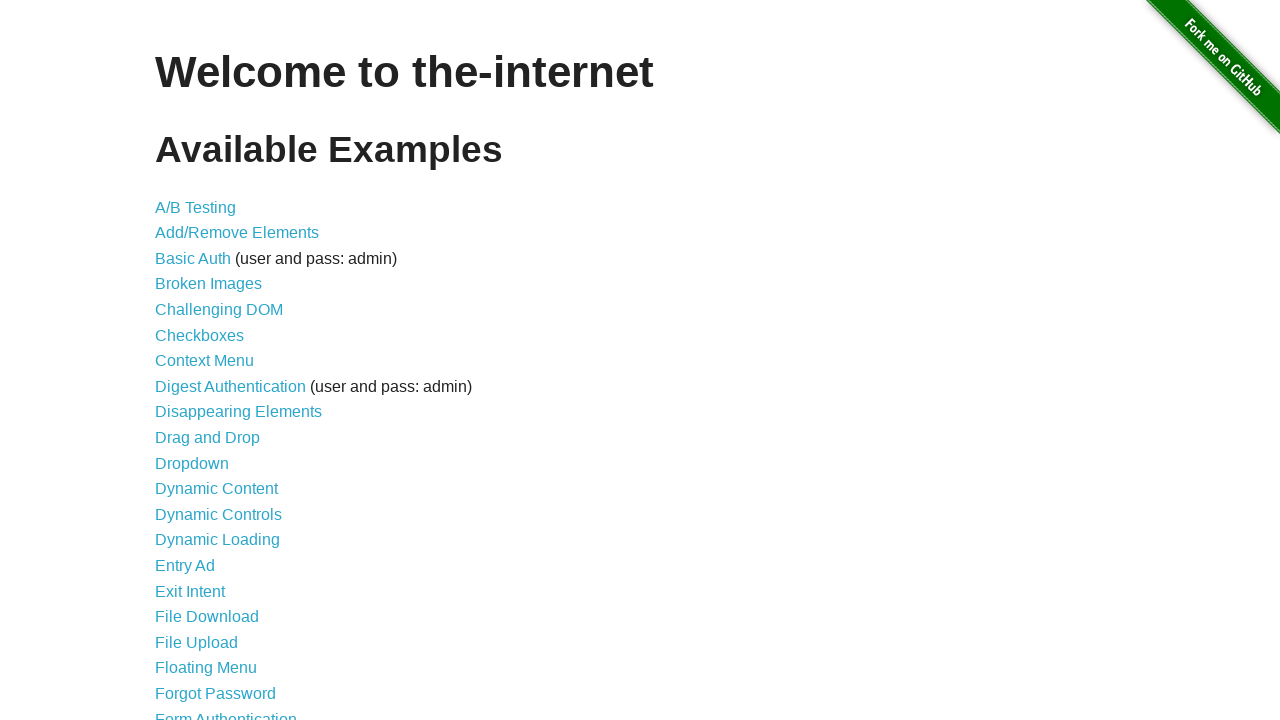